Tests un-marking items as complete by unchecking their checkboxes

Starting URL: https://demo.playwright.dev/todomvc

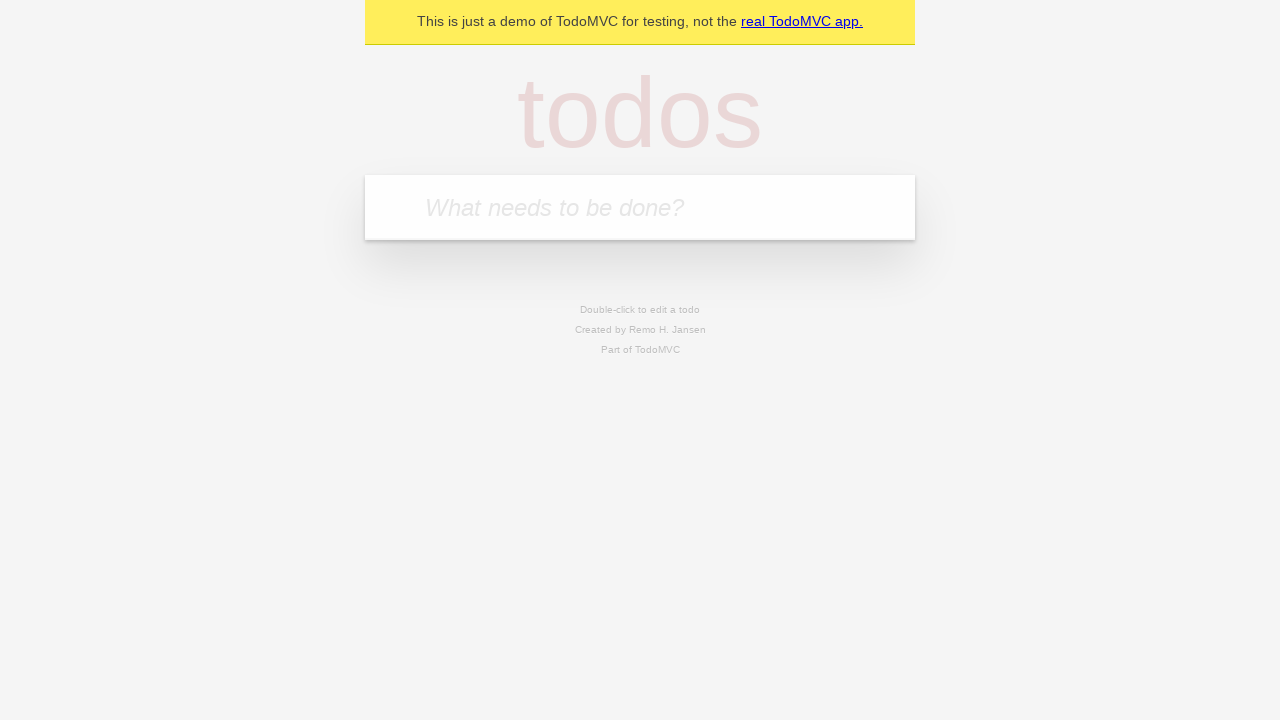

Filled todo input with 'buy some cheese' on internal:attr=[placeholder="What needs to be done?"i]
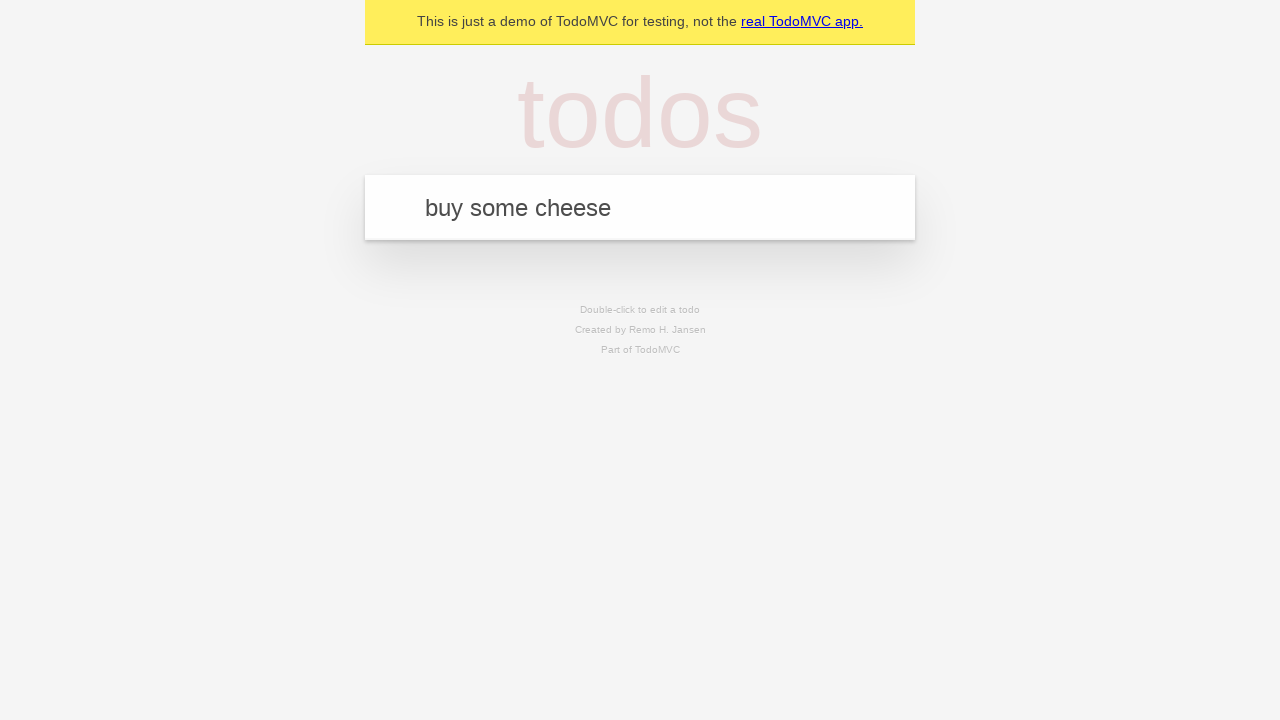

Pressed Enter to add first todo item on internal:attr=[placeholder="What needs to be done?"i]
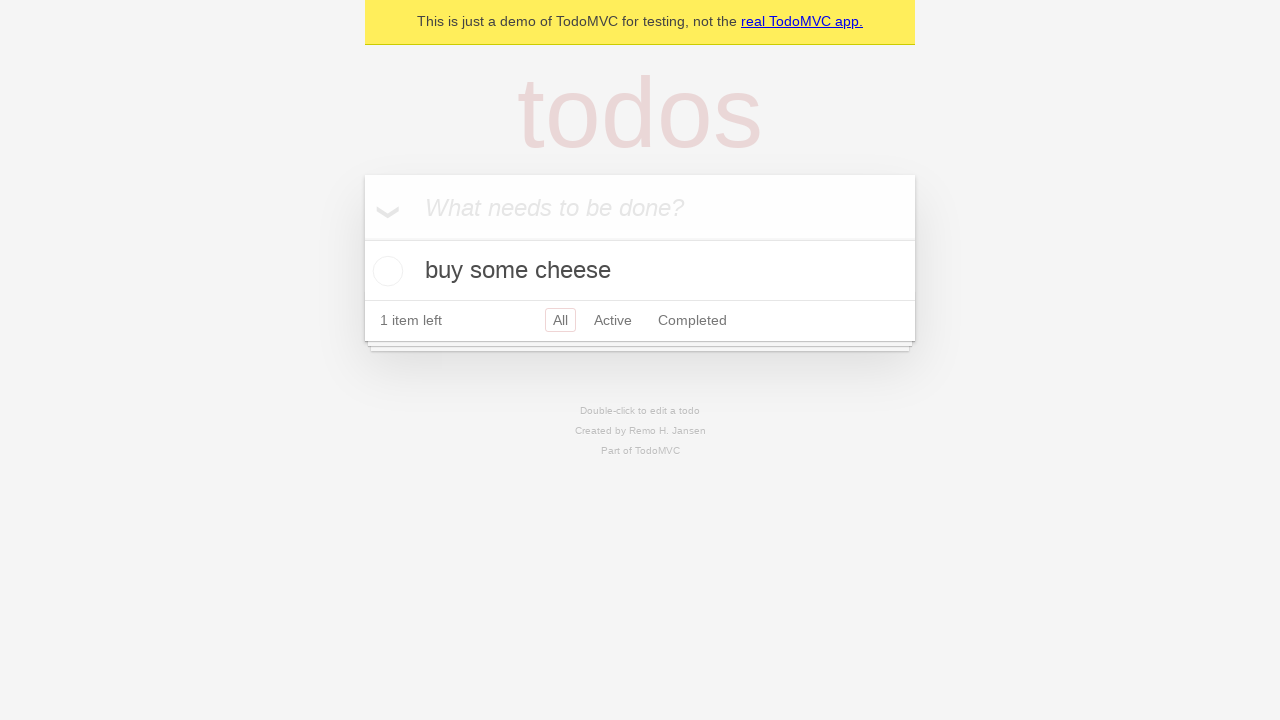

Filled todo input with 'feed the cat' on internal:attr=[placeholder="What needs to be done?"i]
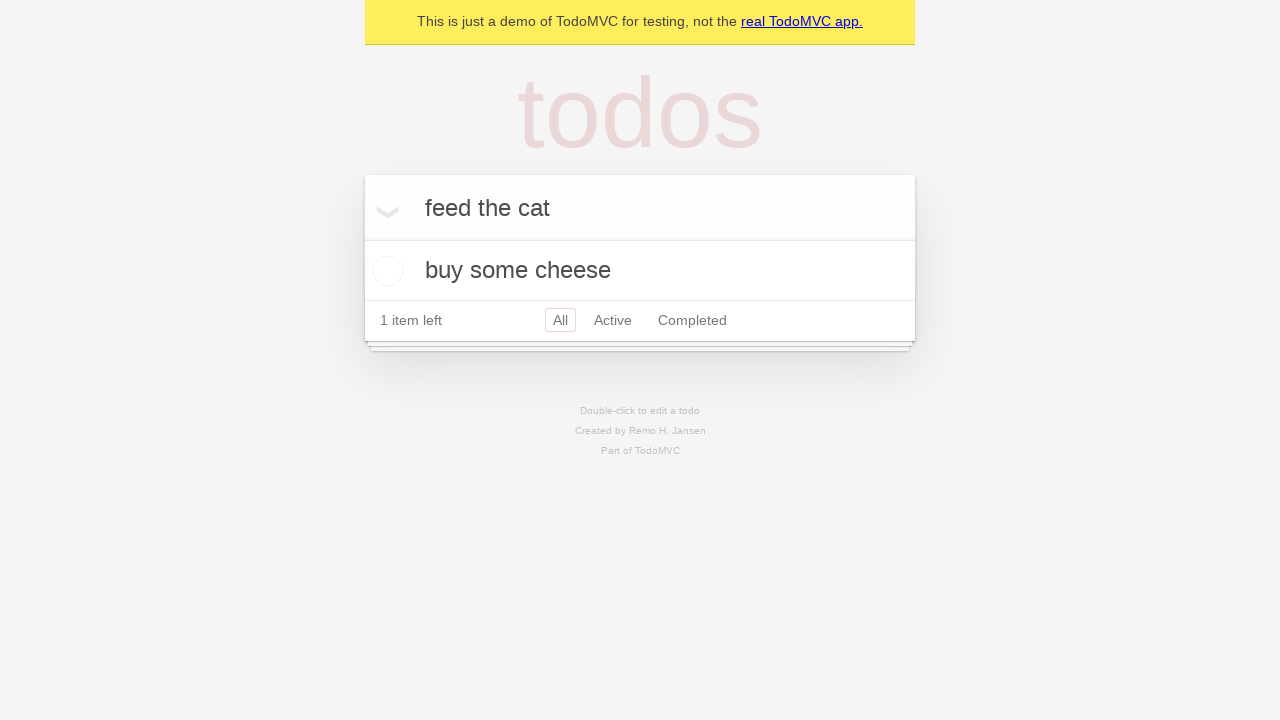

Pressed Enter to add second todo item on internal:attr=[placeholder="What needs to be done?"i]
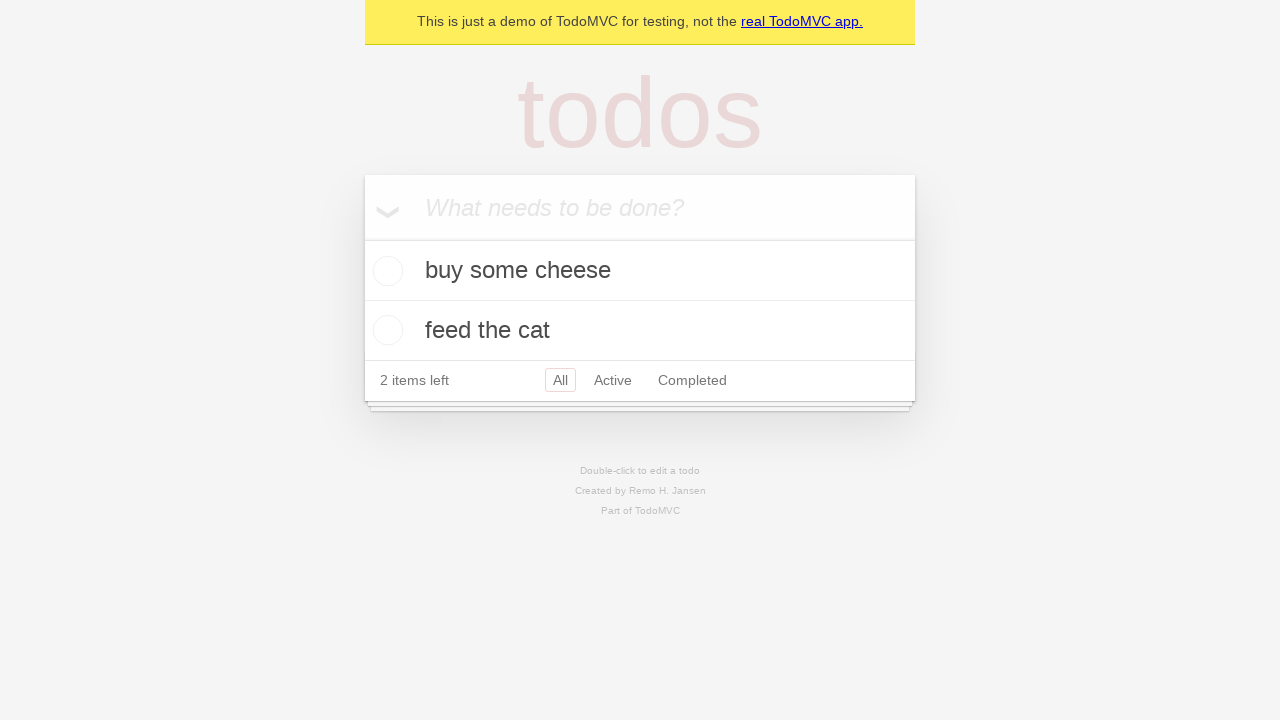

Checked the first todo item's checkbox at (385, 271) on internal:testid=[data-testid="todo-item"s] >> nth=0 >> internal:role=checkbox
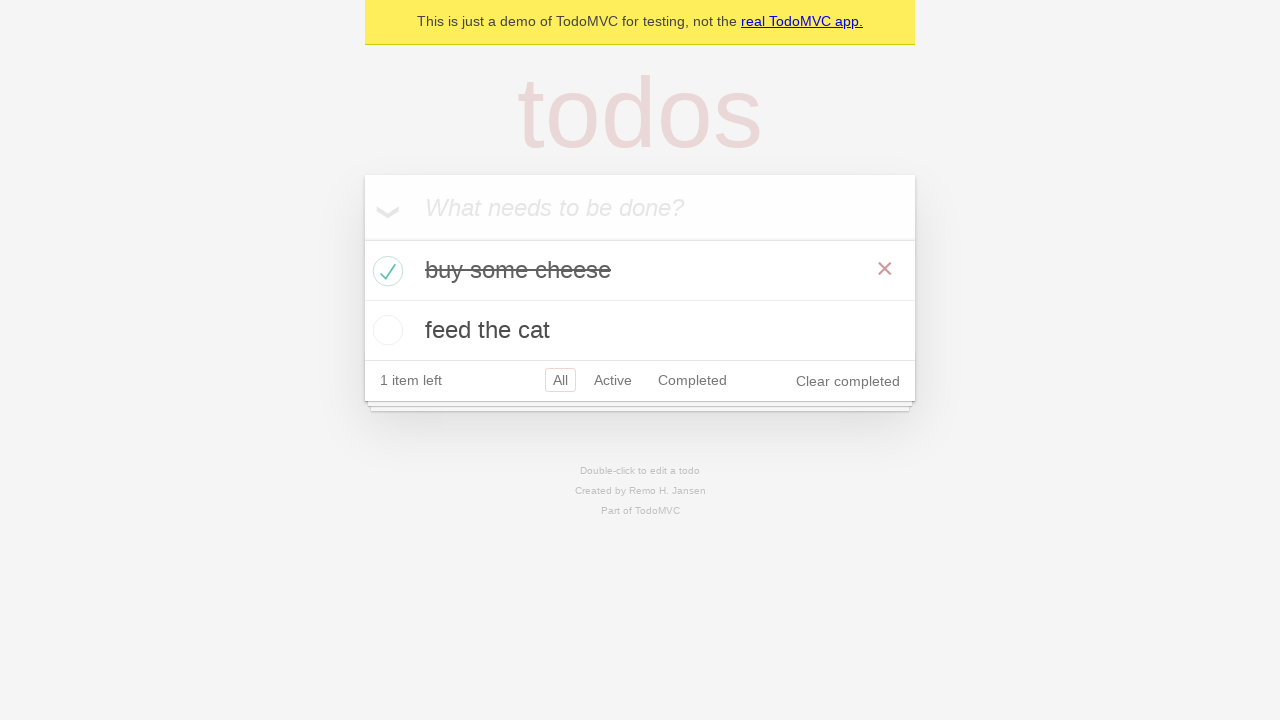

Unchecked the first todo item's checkbox to mark it as incomplete at (385, 271) on internal:testid=[data-testid="todo-item"s] >> nth=0 >> internal:role=checkbox
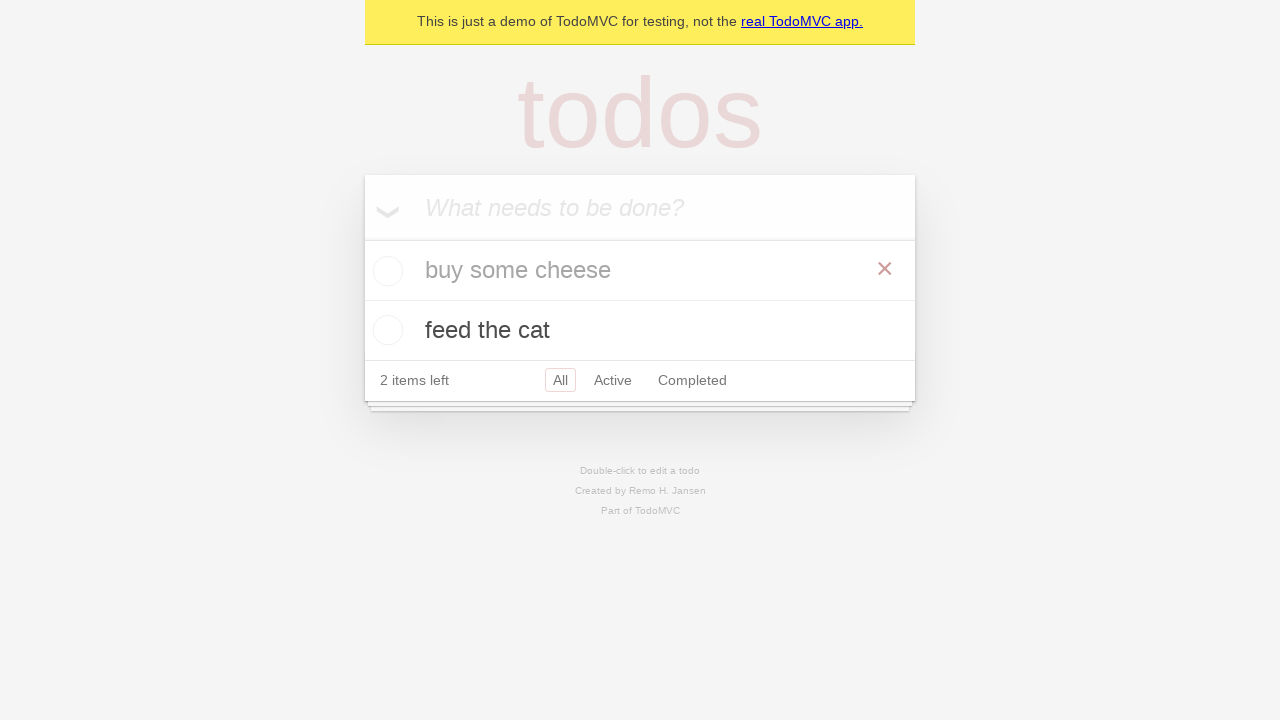

Waited for todo items to update in DOM
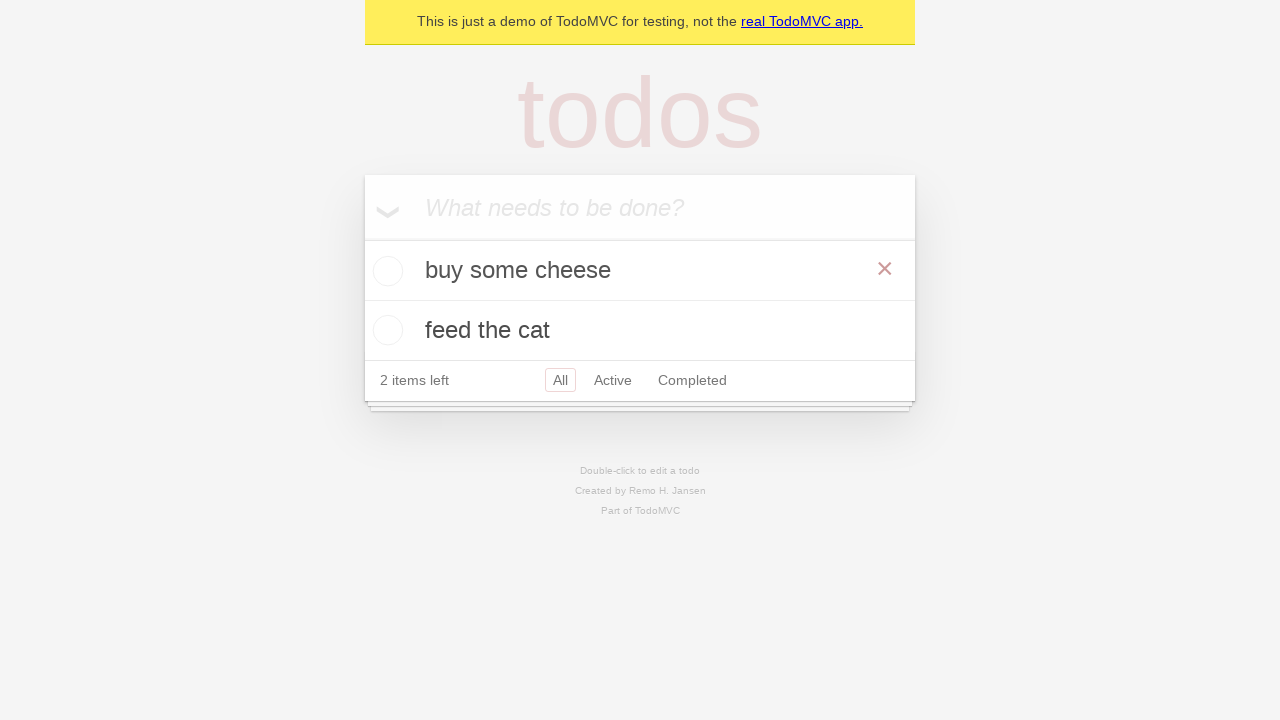

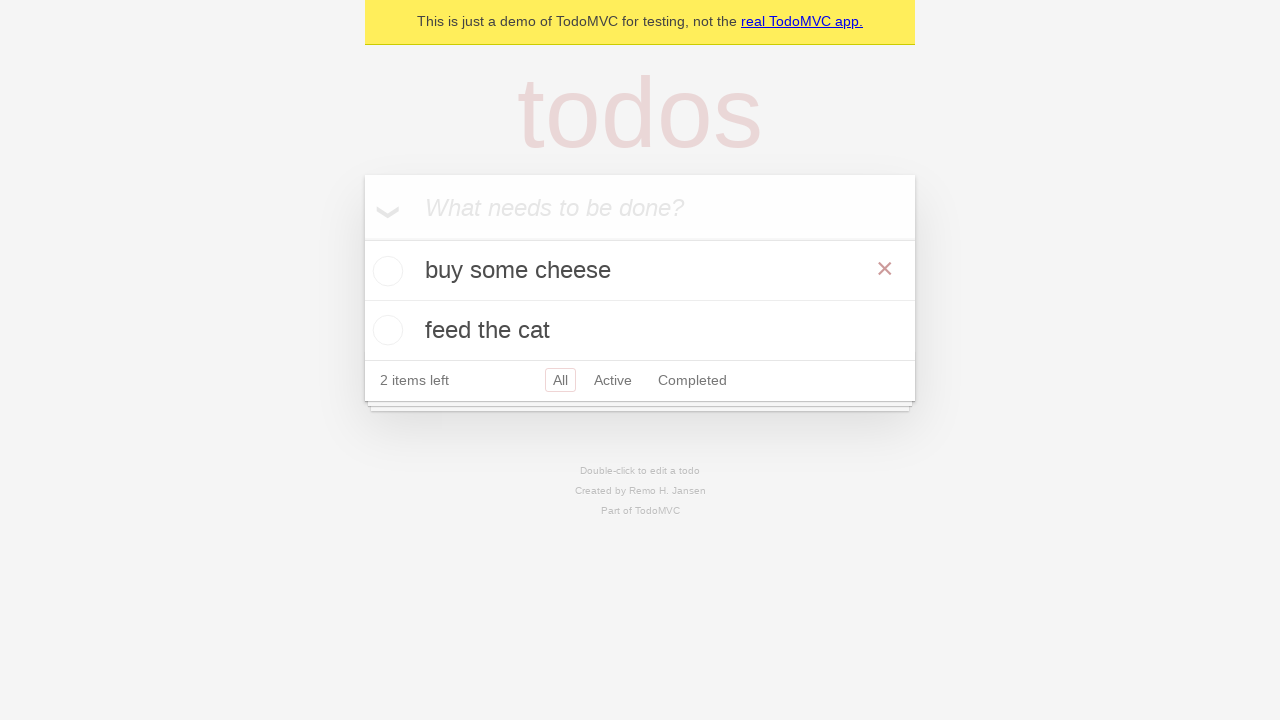